Tests order form validation by attempting to place an order with all fields empty, expecting an alert message.

Starting URL: https://demoblaze.com/

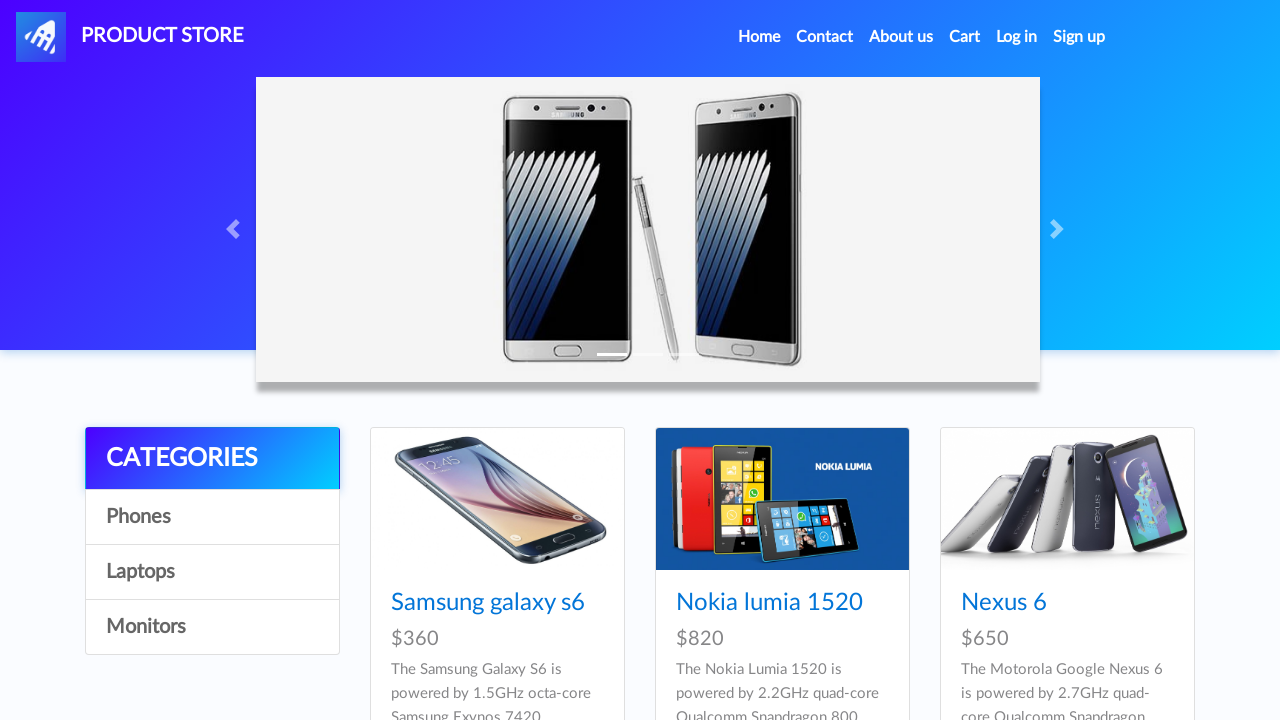

Clicked on product 5 image at (782, 361) on (//div[@class='card h-100']//img)[5]
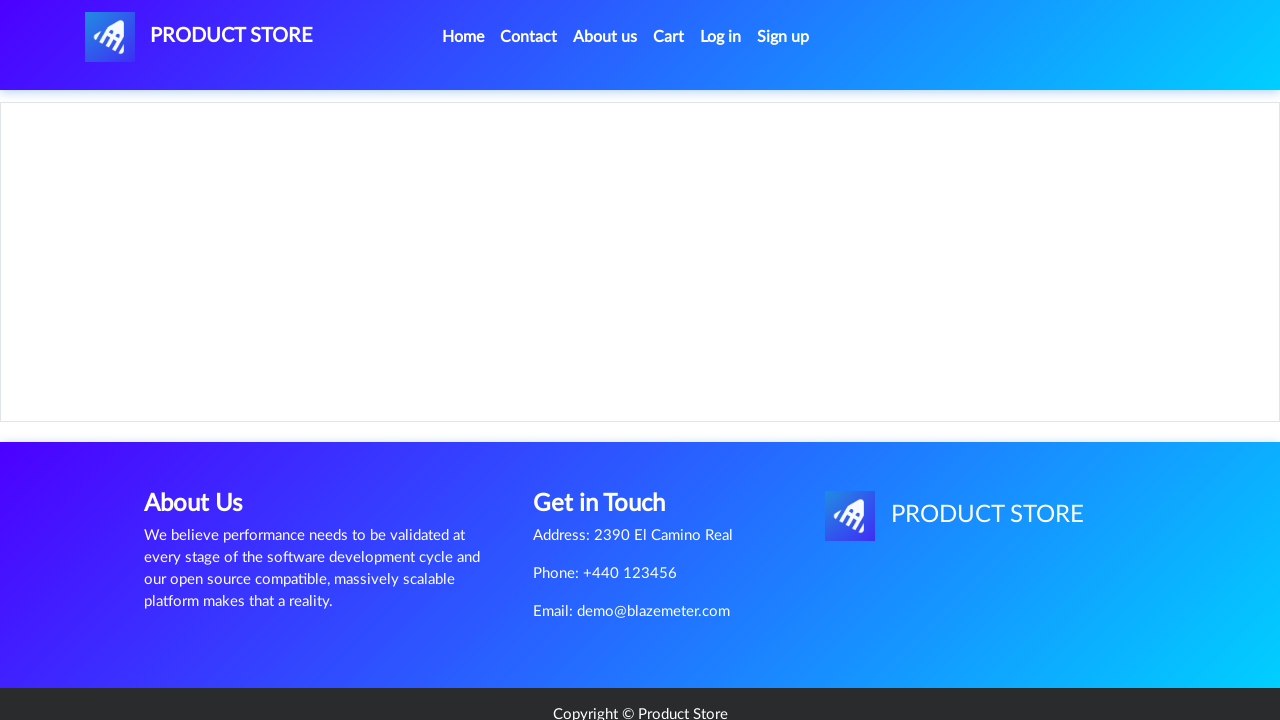

Clicked 'Add to cart' button at (610, 440) on text=Add to cart
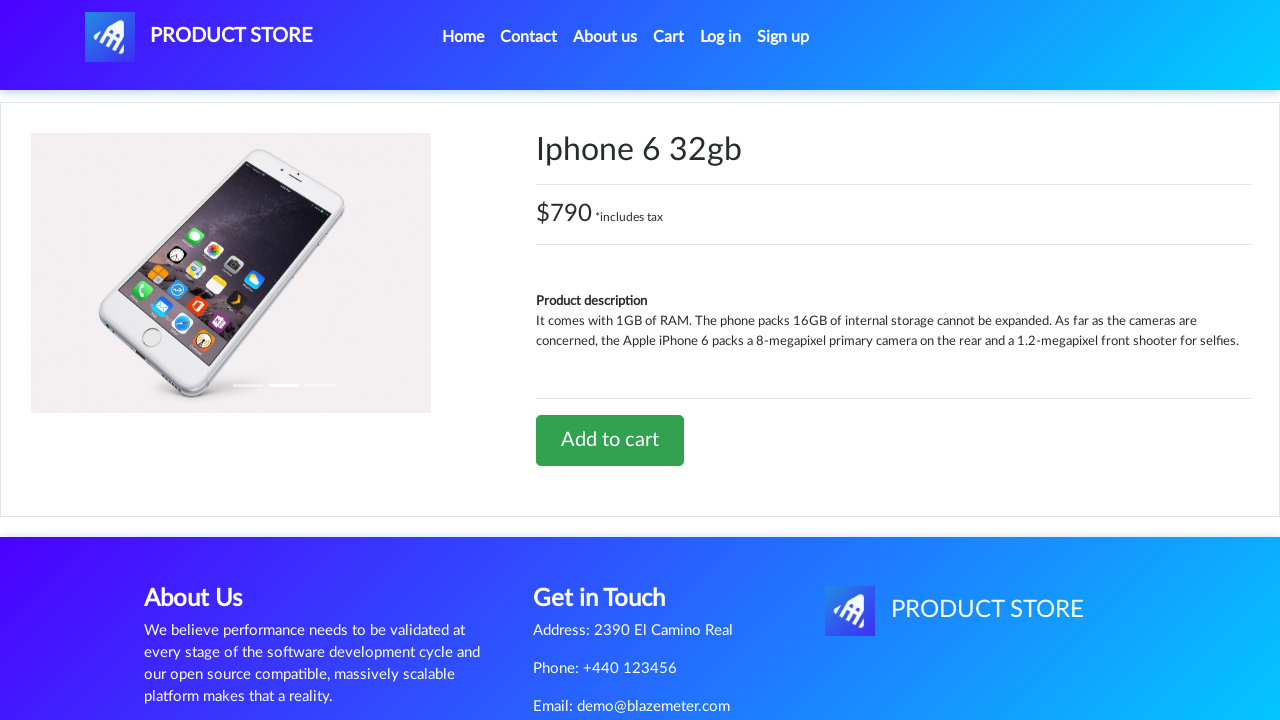

Navigated to Cart page at (669, 37) on internal:role=link[name="Cart"i] >> nth=0
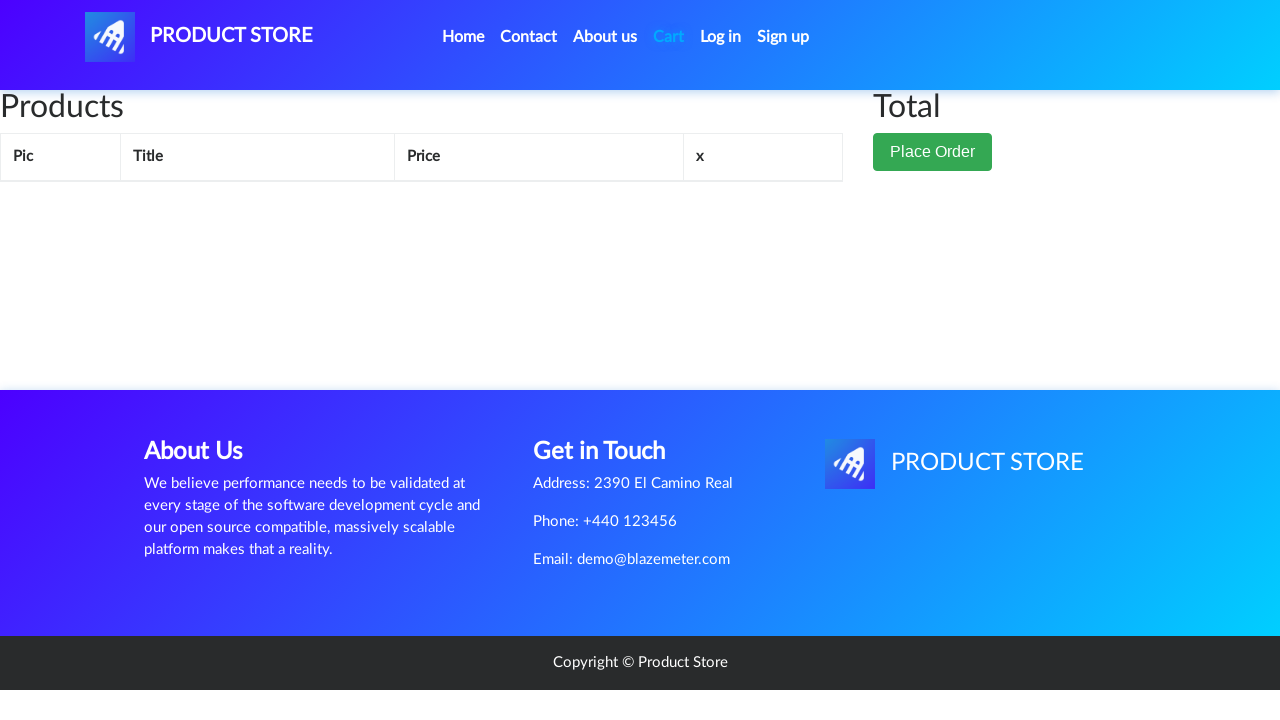

Clicked 'Place Order' button at (933, 191) on internal:role=button[name="Place Order"i]
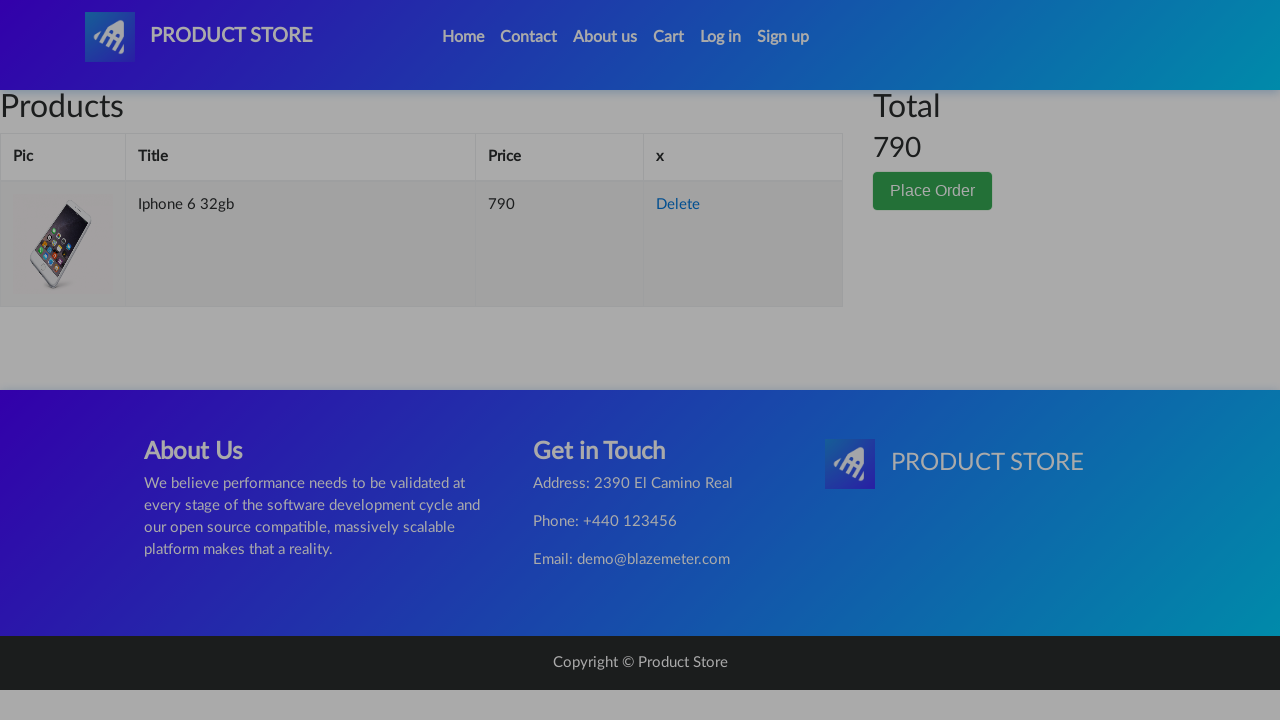

Set up dialog handler to capture alert messages
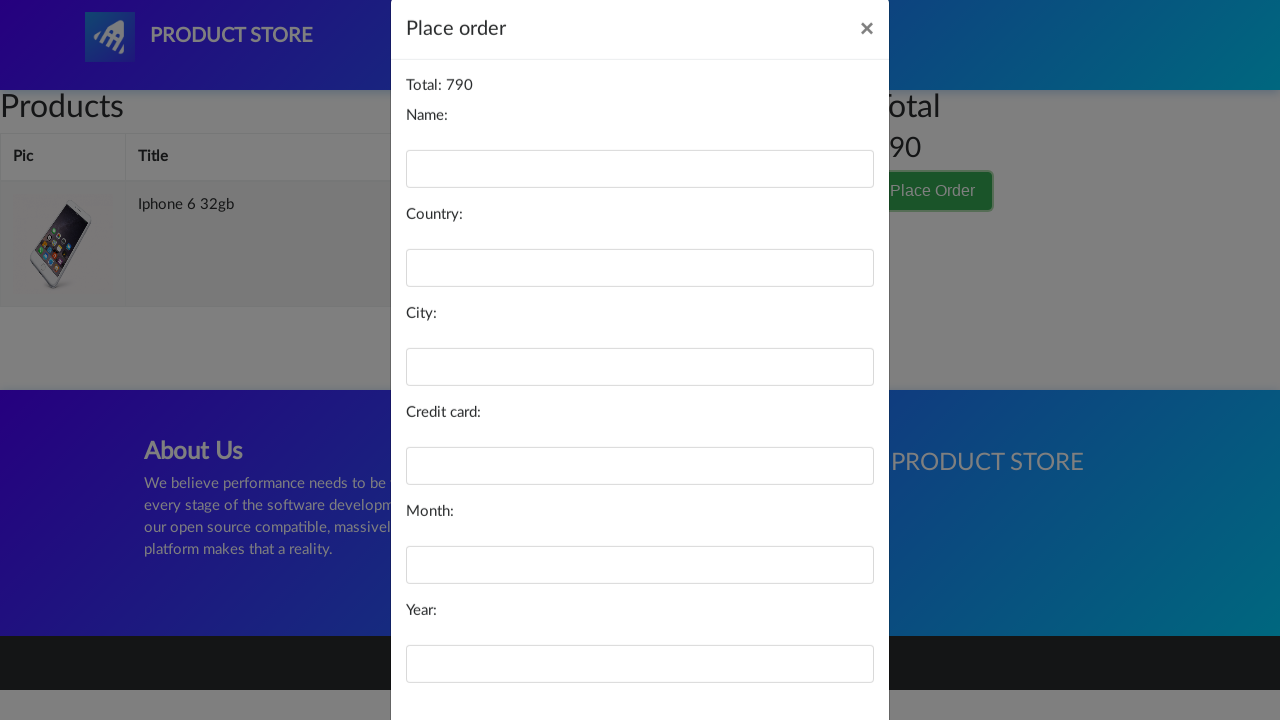

Clicked 'Purchase' button with empty form fields, expecting validation alert at (823, 655) on internal:role=button[name="Purchase"i]
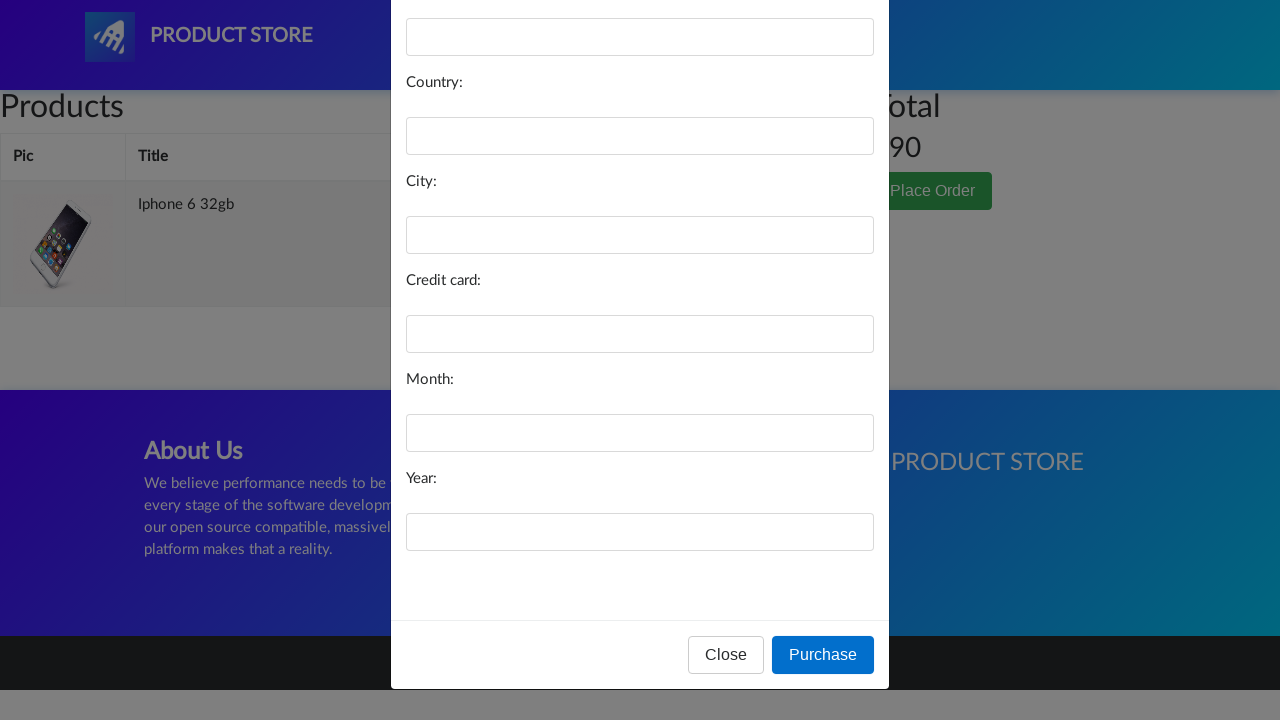

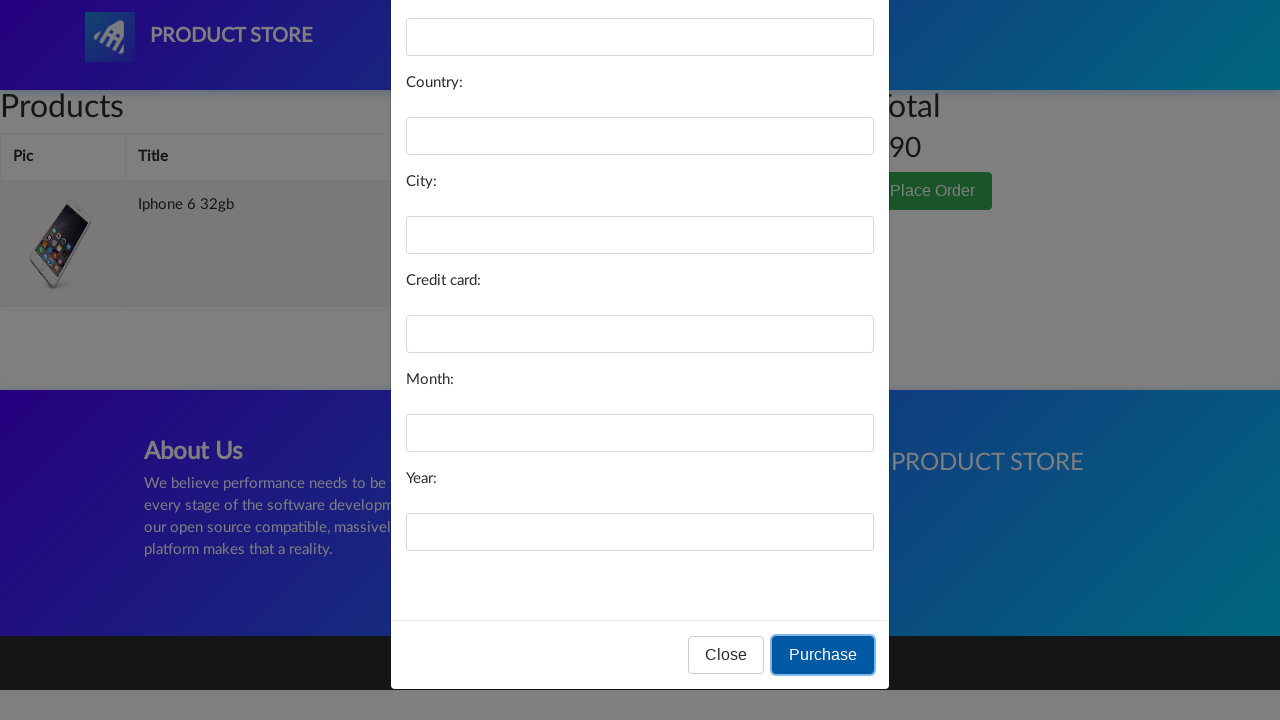